Tests drag and drop functionality by dragging an image element and dropping it into a target box

Starting URL: https://formy-project.herokuapp.com/dragdrop

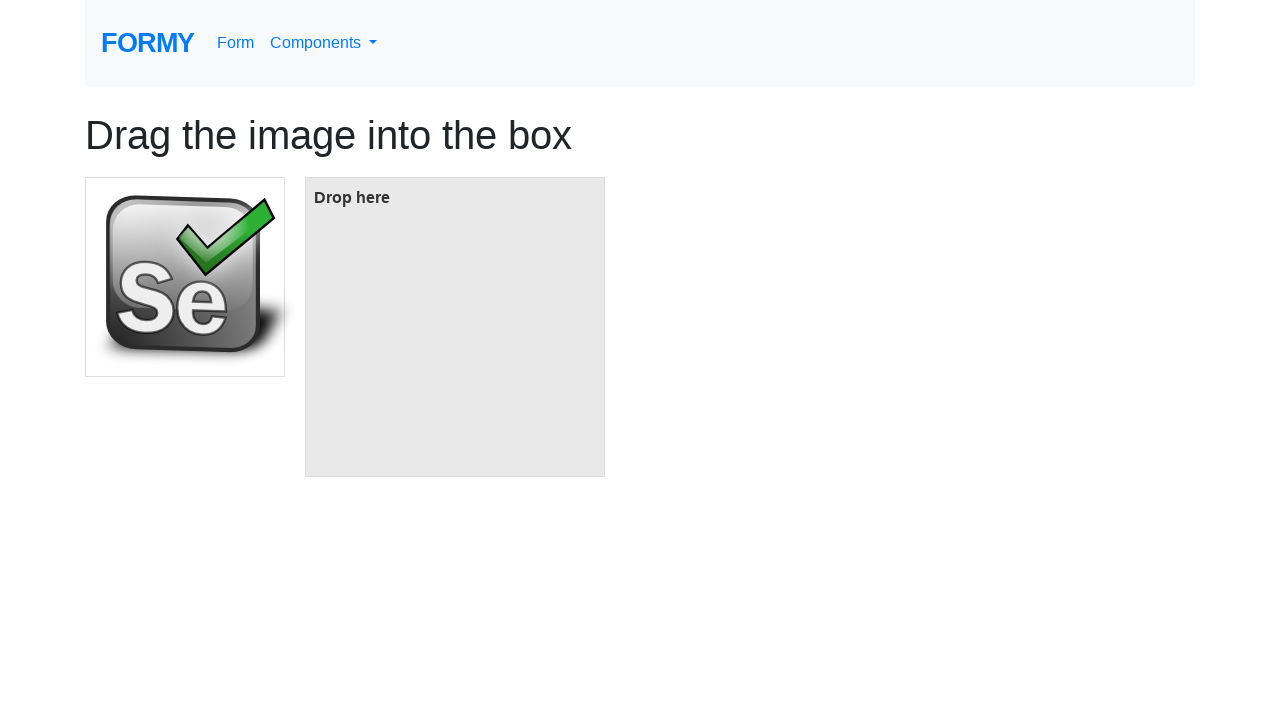

Located source image element with id 'image'
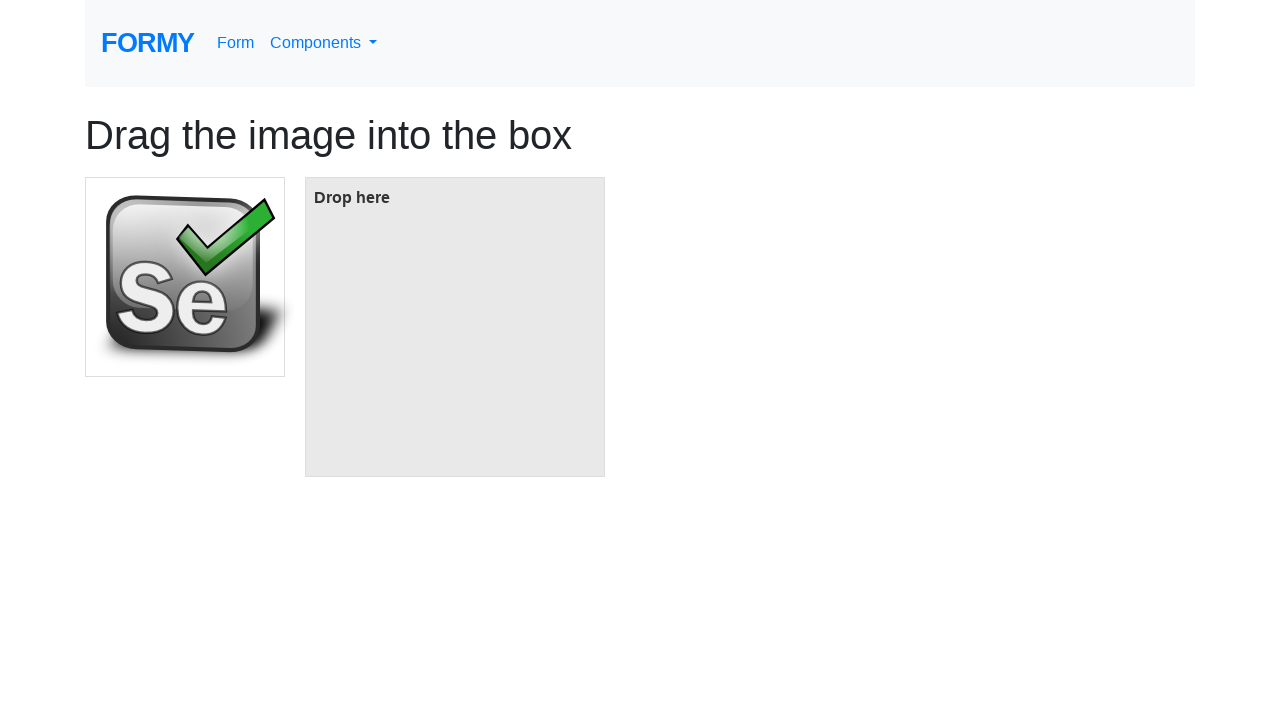

Located target box element with id 'box'
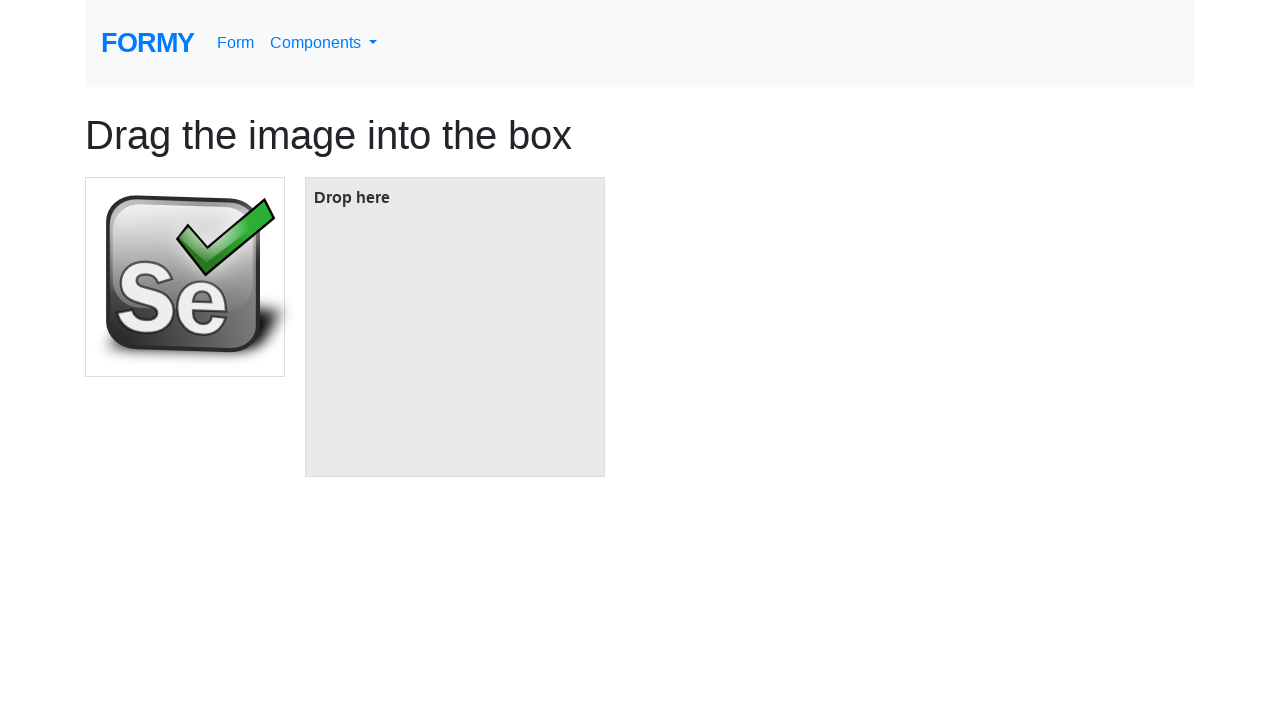

Dragged image element and dropped it into target box at (455, 327)
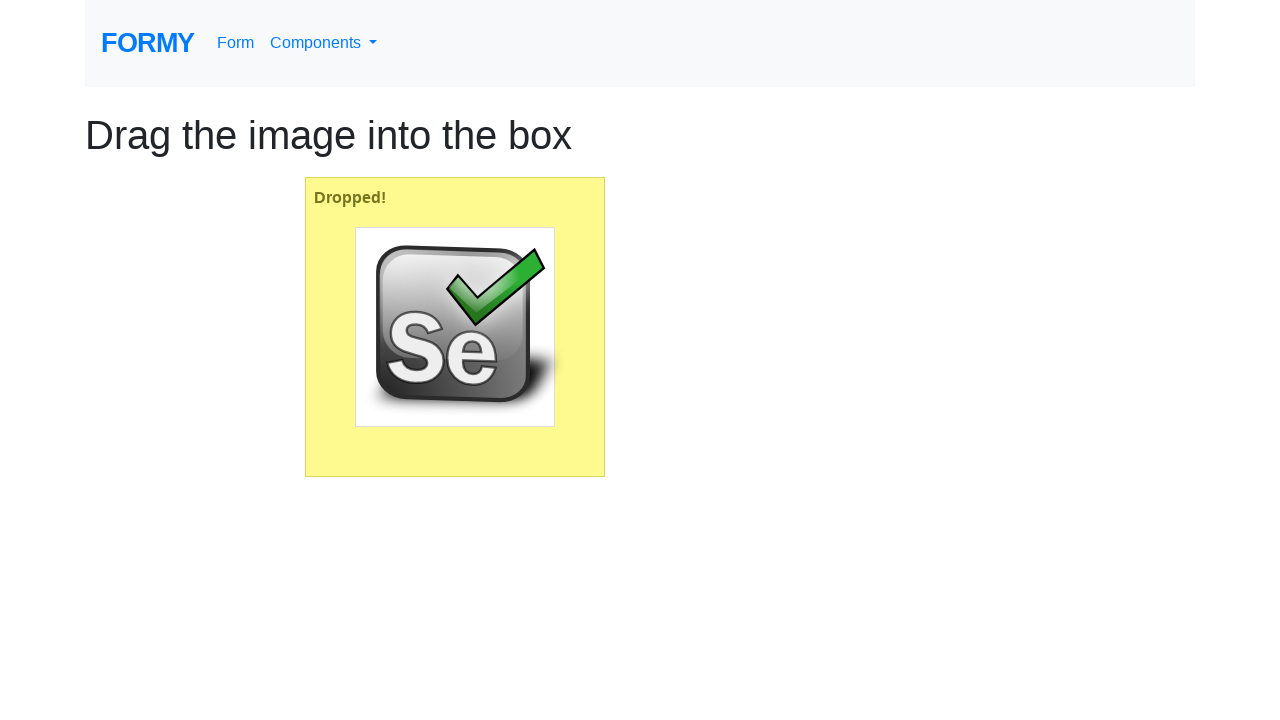

Waited 1 second to observe drag and drop result
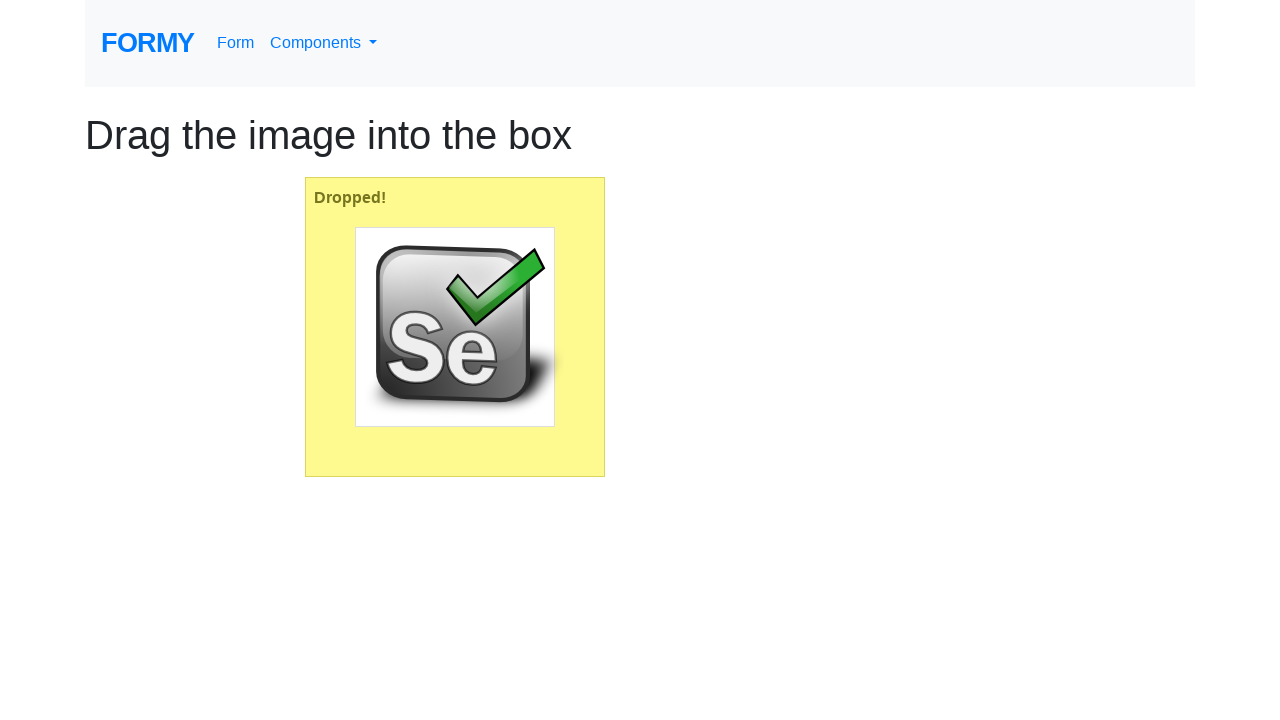

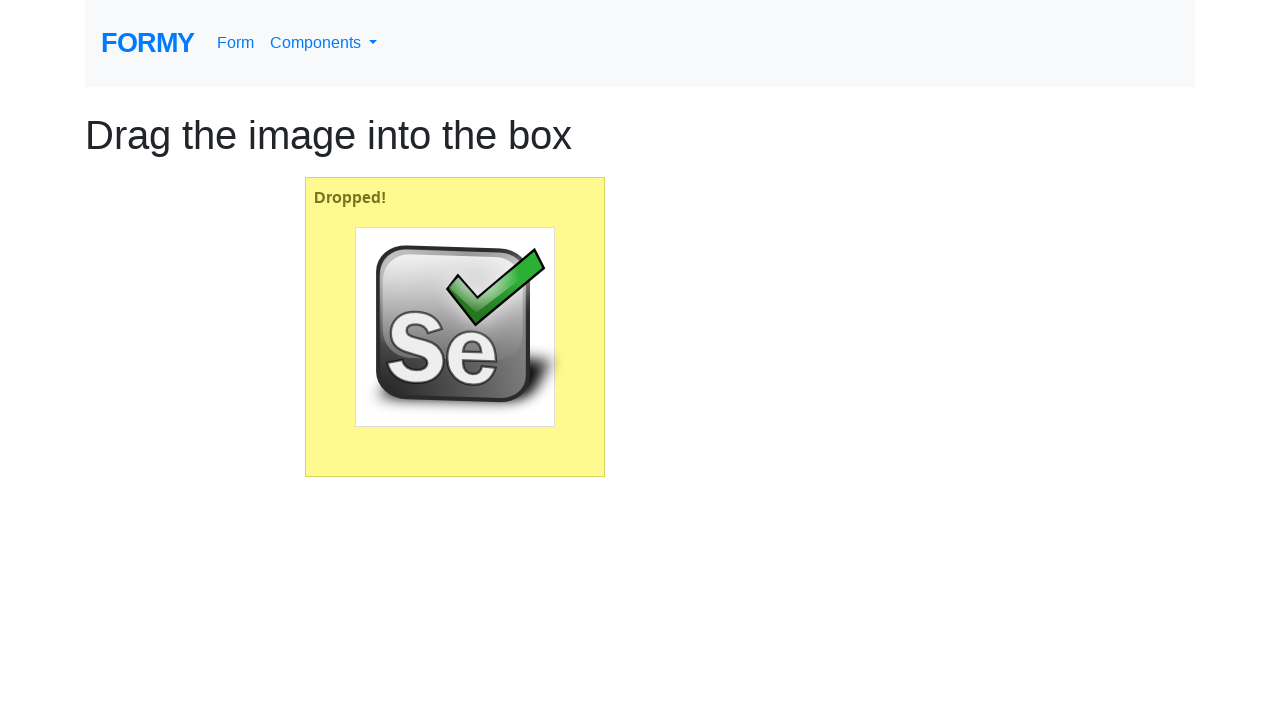